Tests that the page supports 200% zoom without requiring horizontal scrolling, verifying responsive design accessibility.

Starting URL: https://craftyprep.demosrv.uk

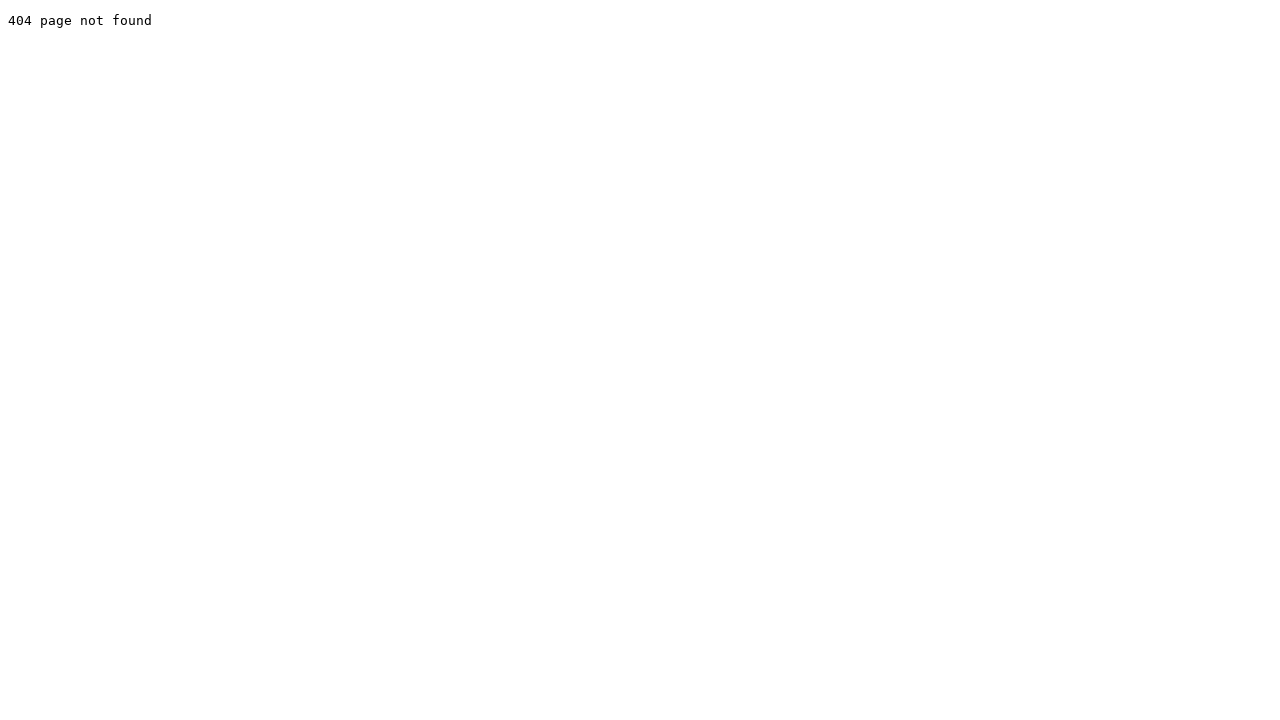

Set viewport to 1280x720 (standard desktop)
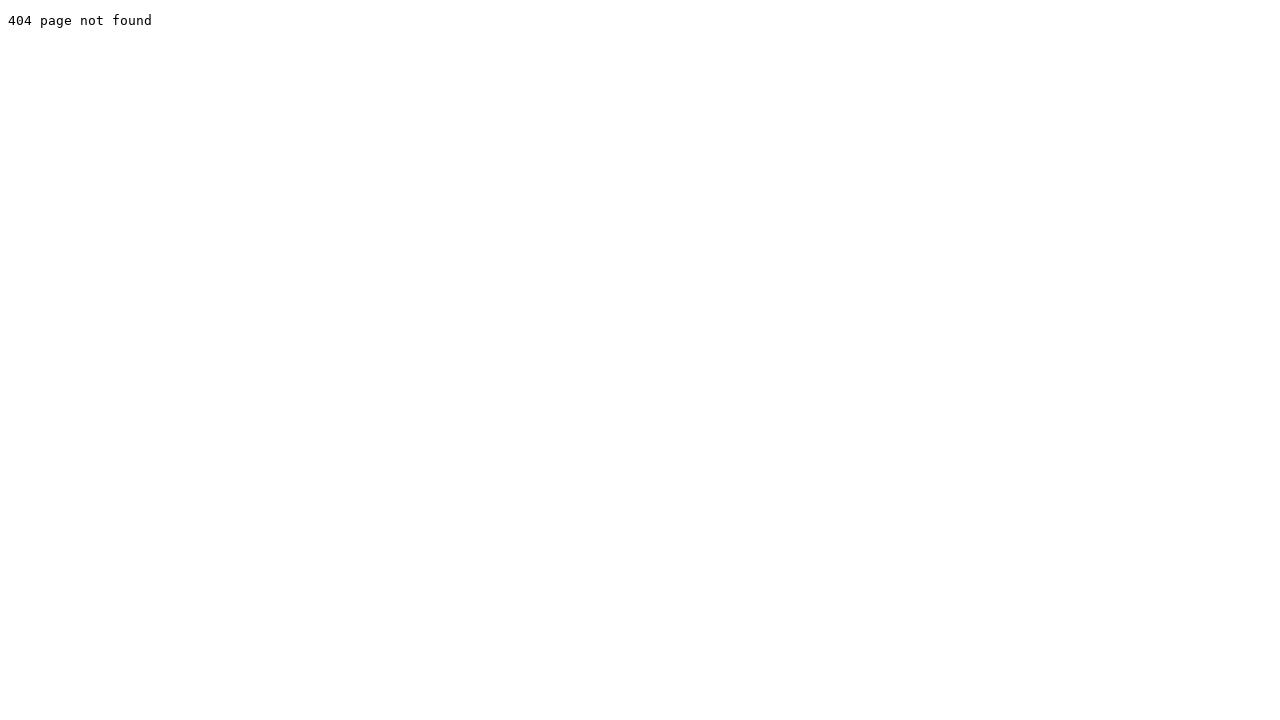

Applied 200% zoom to page
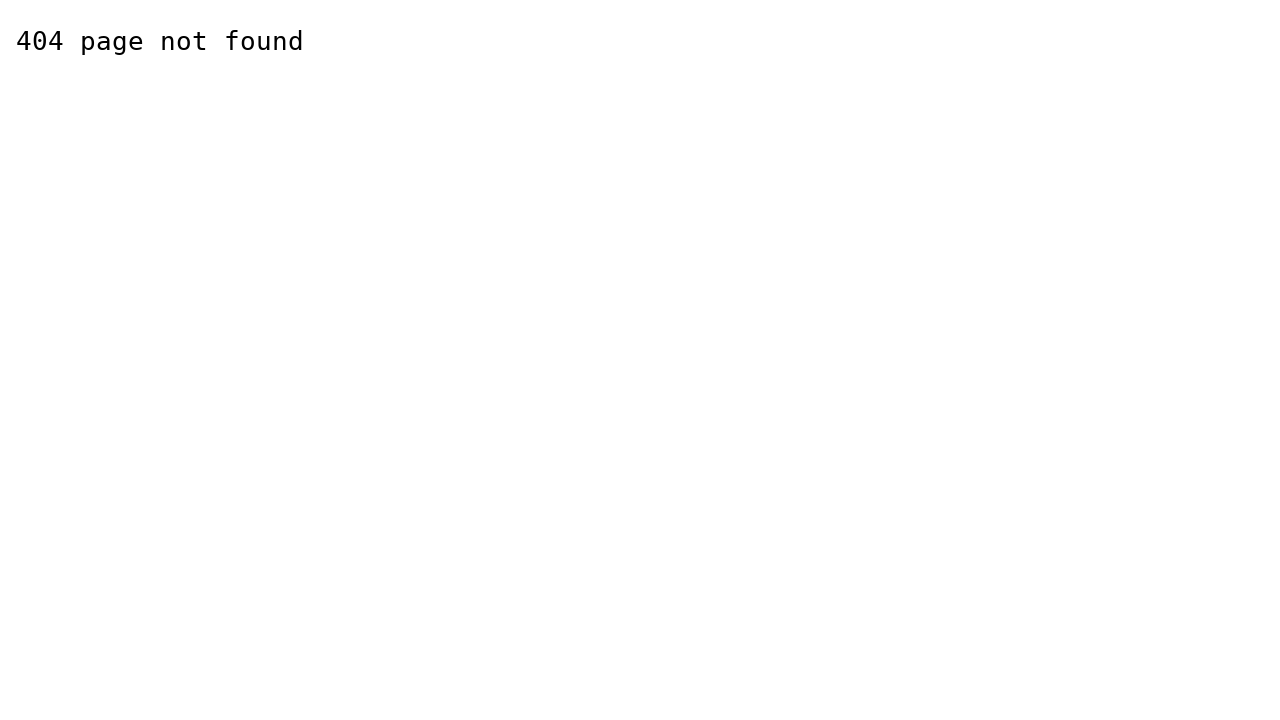

Waited for layout to settle after zoom
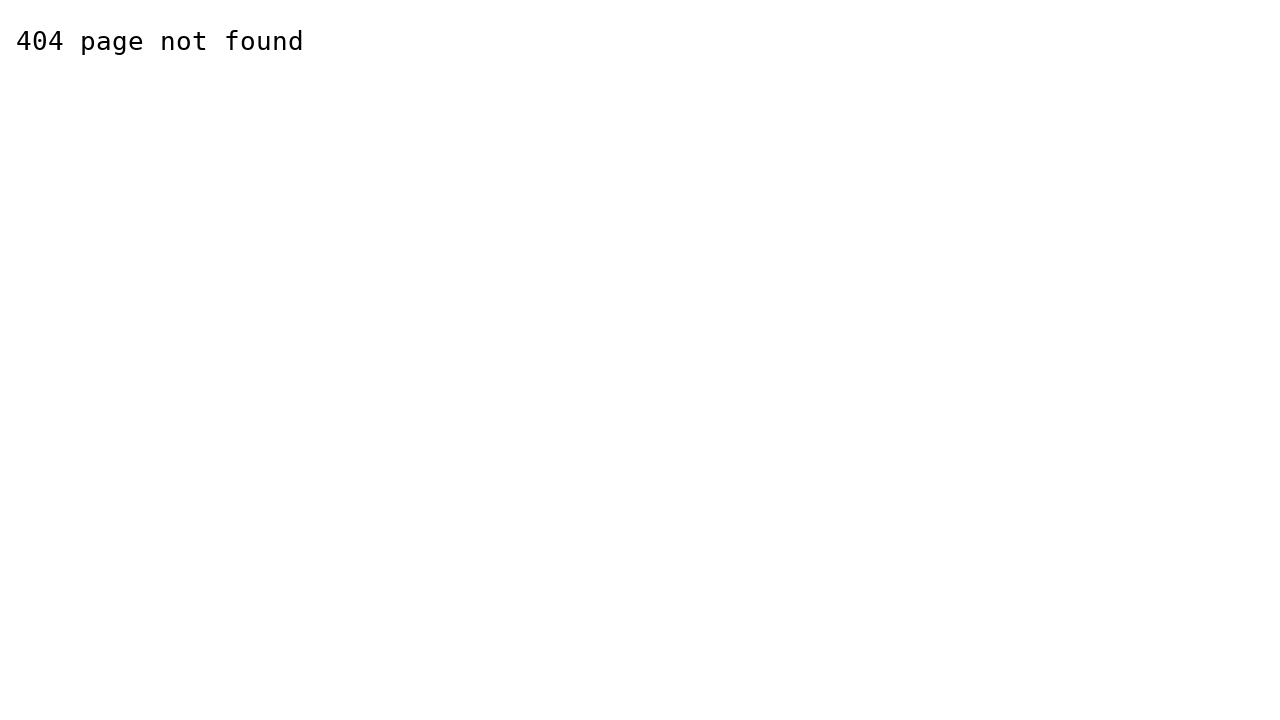

Checked if horizontal scrollbar is present at 200% zoom
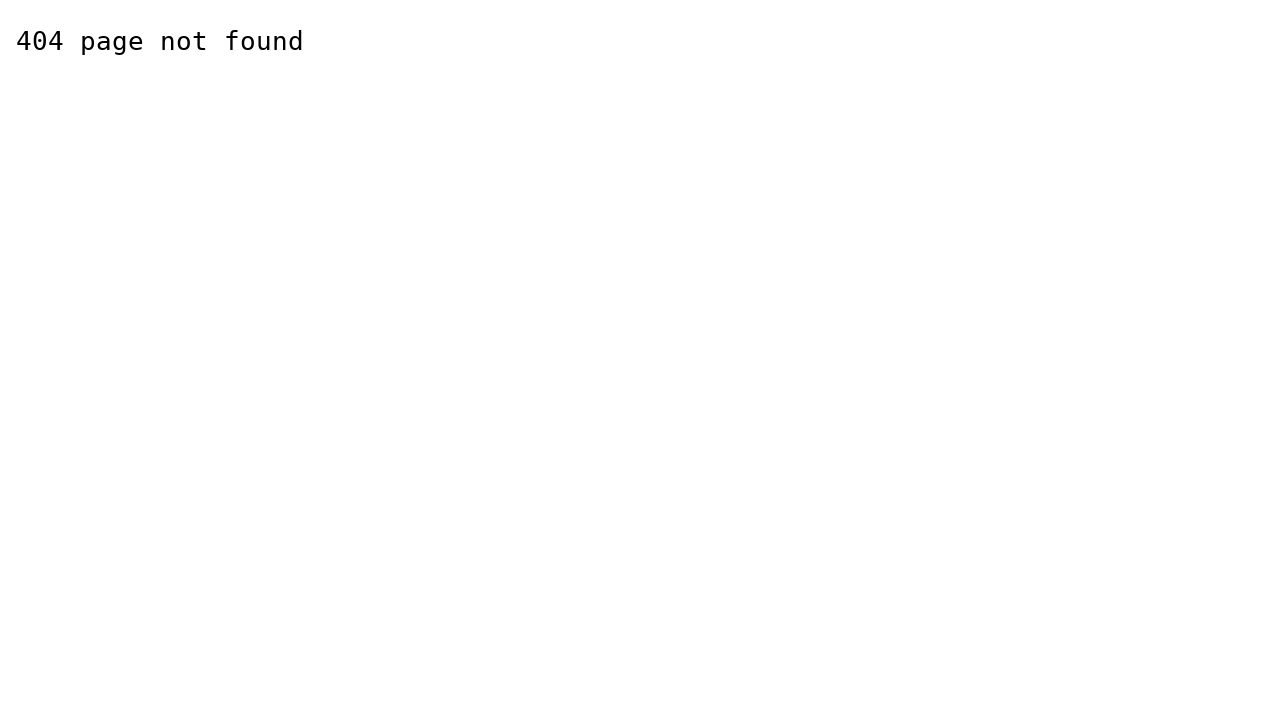

Verified no horizontal scrolling required at 200% zoom - responsive design is working
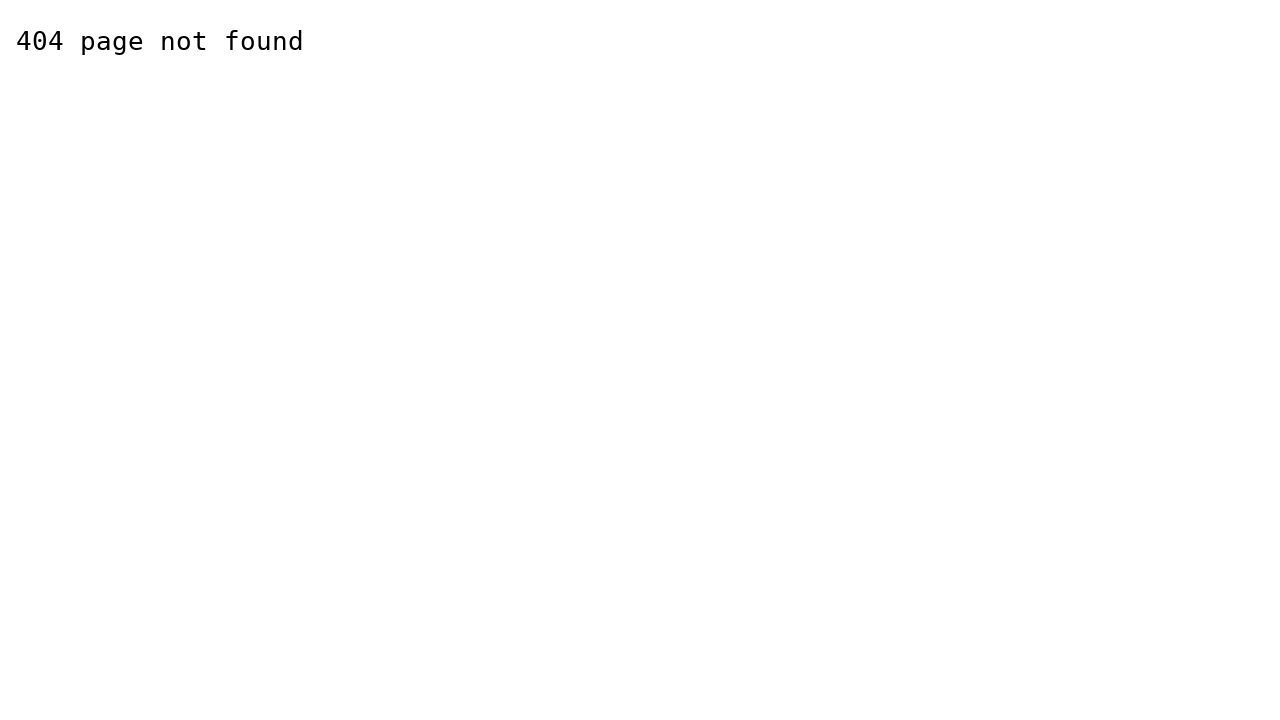

Reset zoom back to 100%
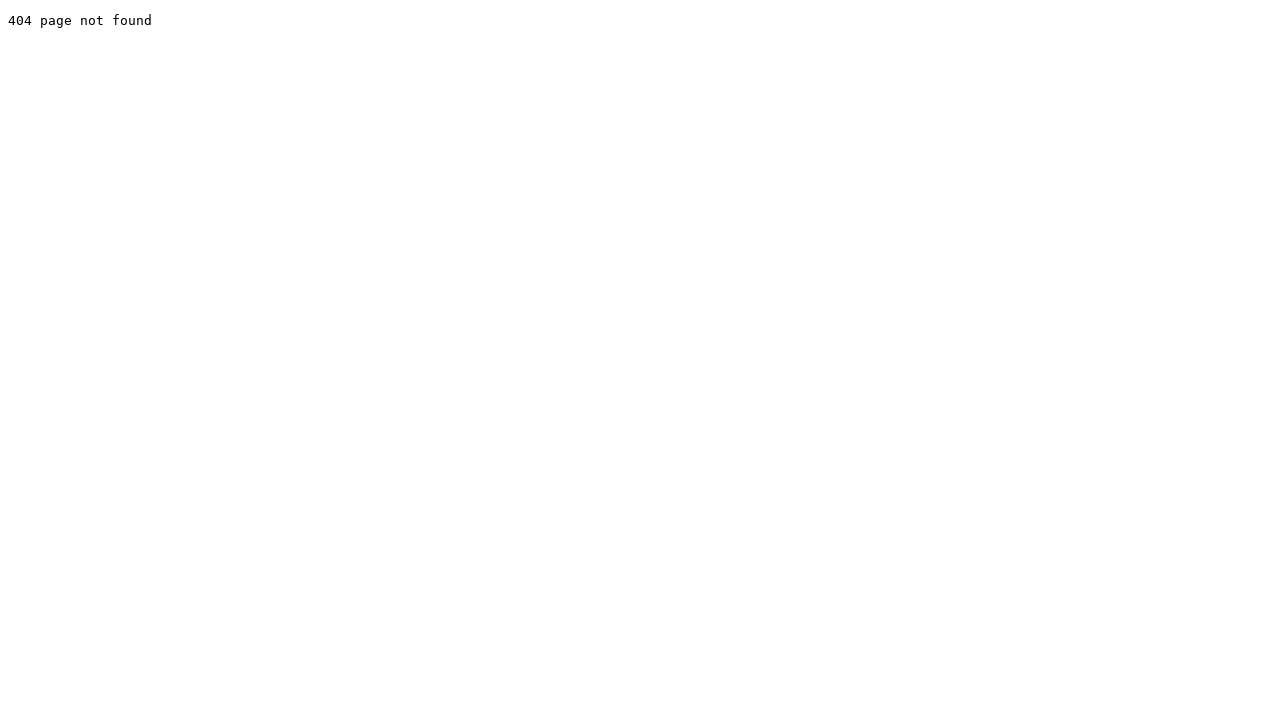

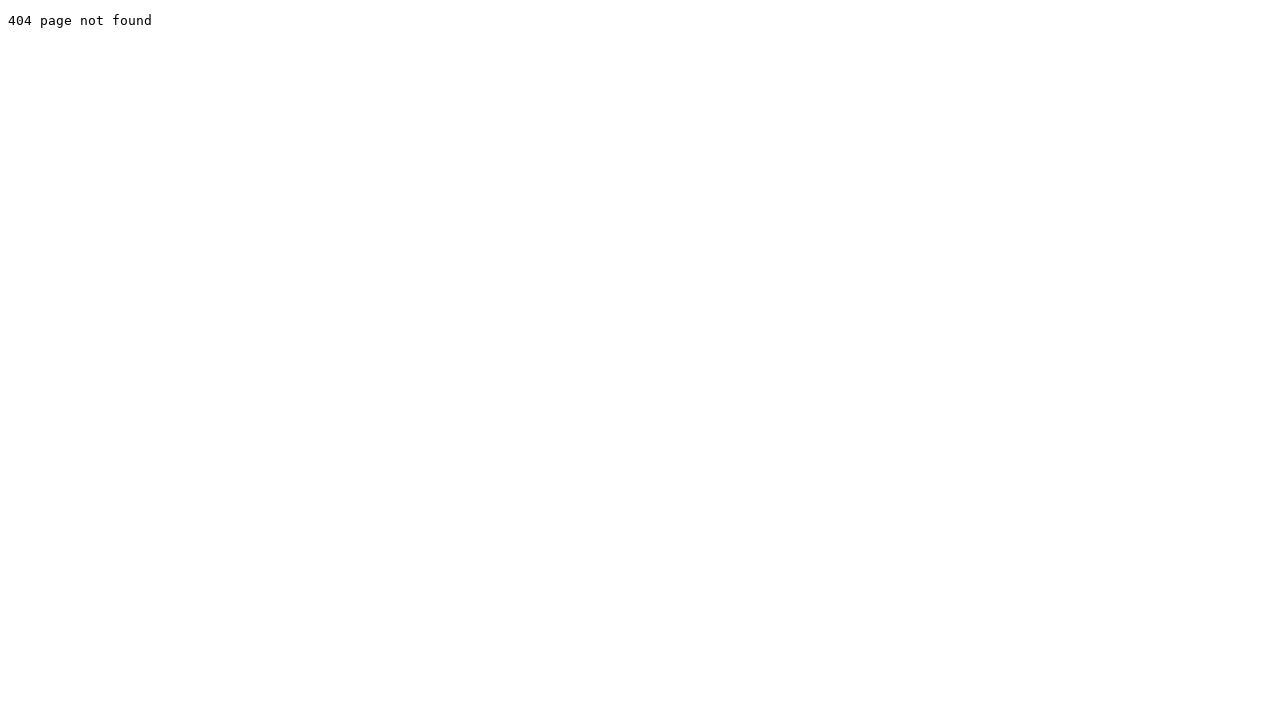